Navigates to the calorie calculator page and locates a table cell element using XPath to verify the page structure is loaded correctly.

Starting URL: https://www.calculator.net/calorie-calculator.html

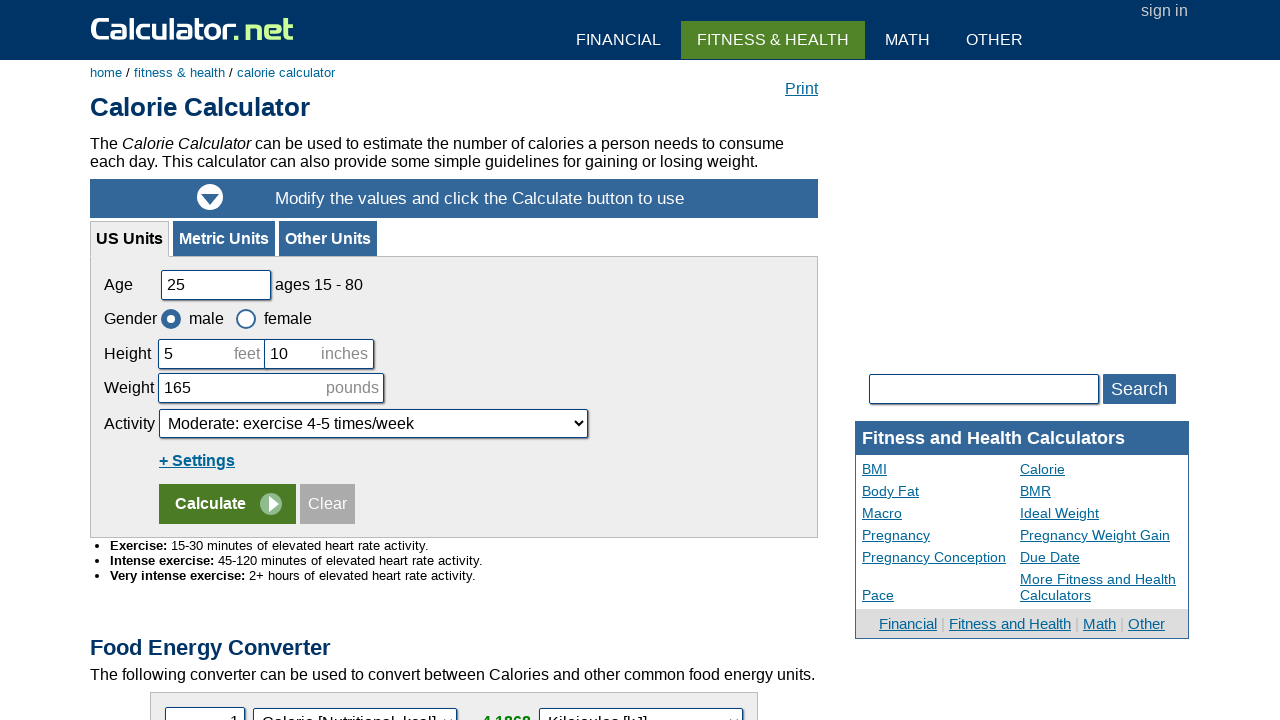

Located and waited for calorie input table cell element using XPath
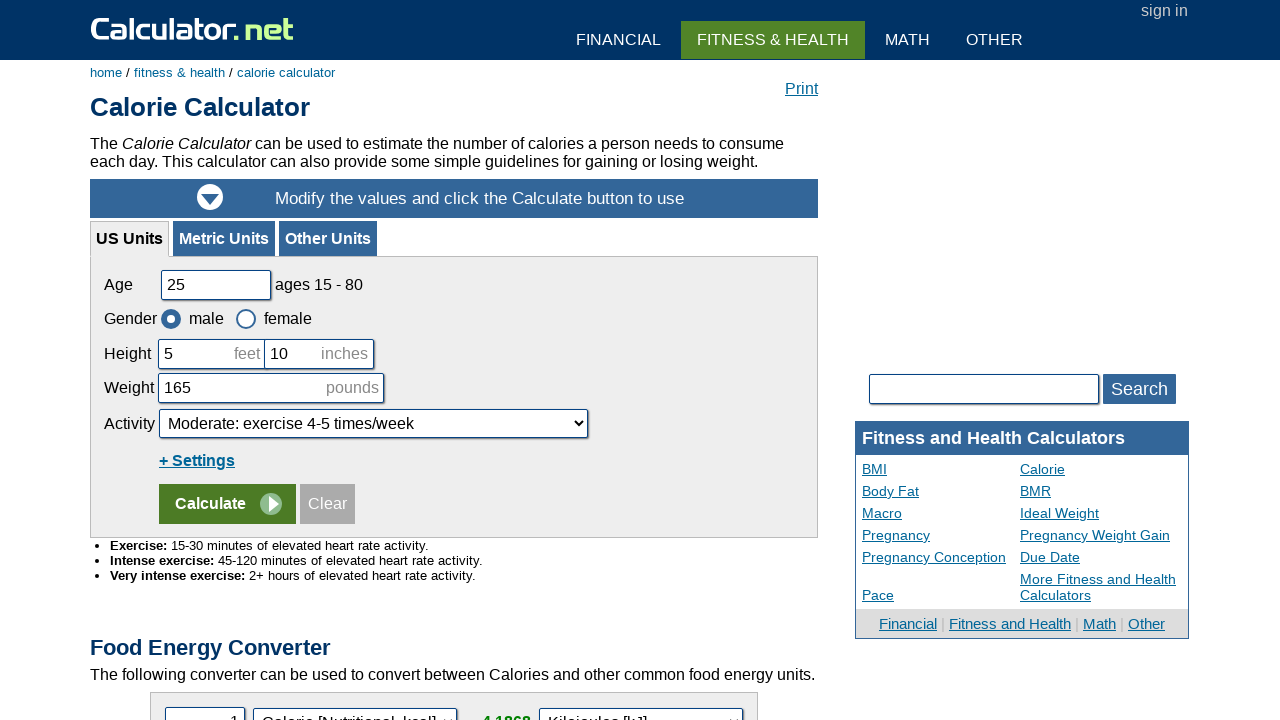

Retrieved tag name of table cell element: TD
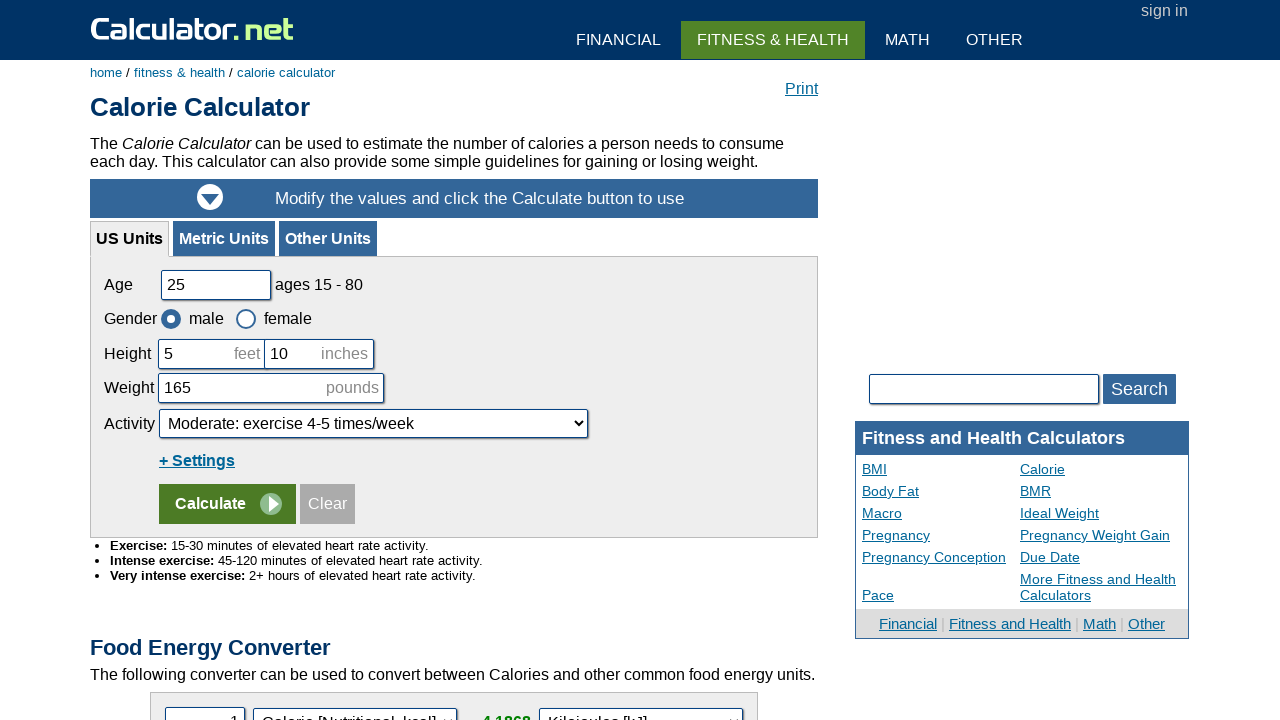

Printed tag name to console
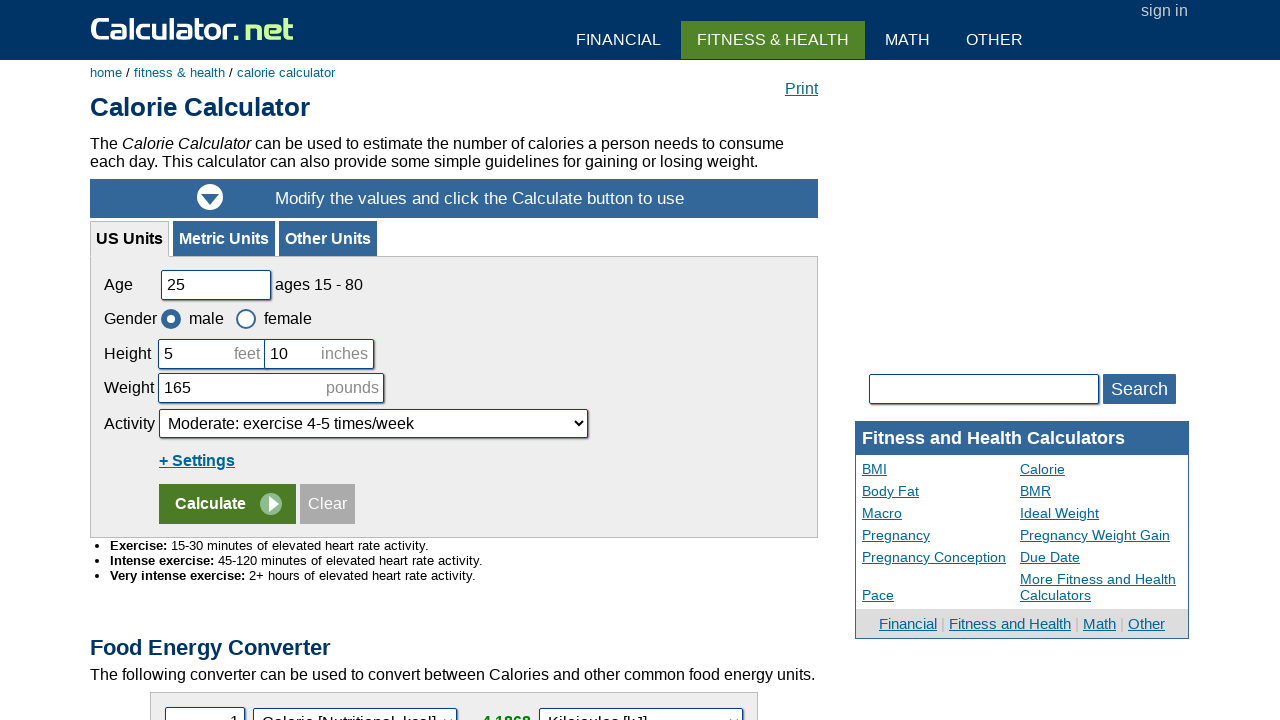

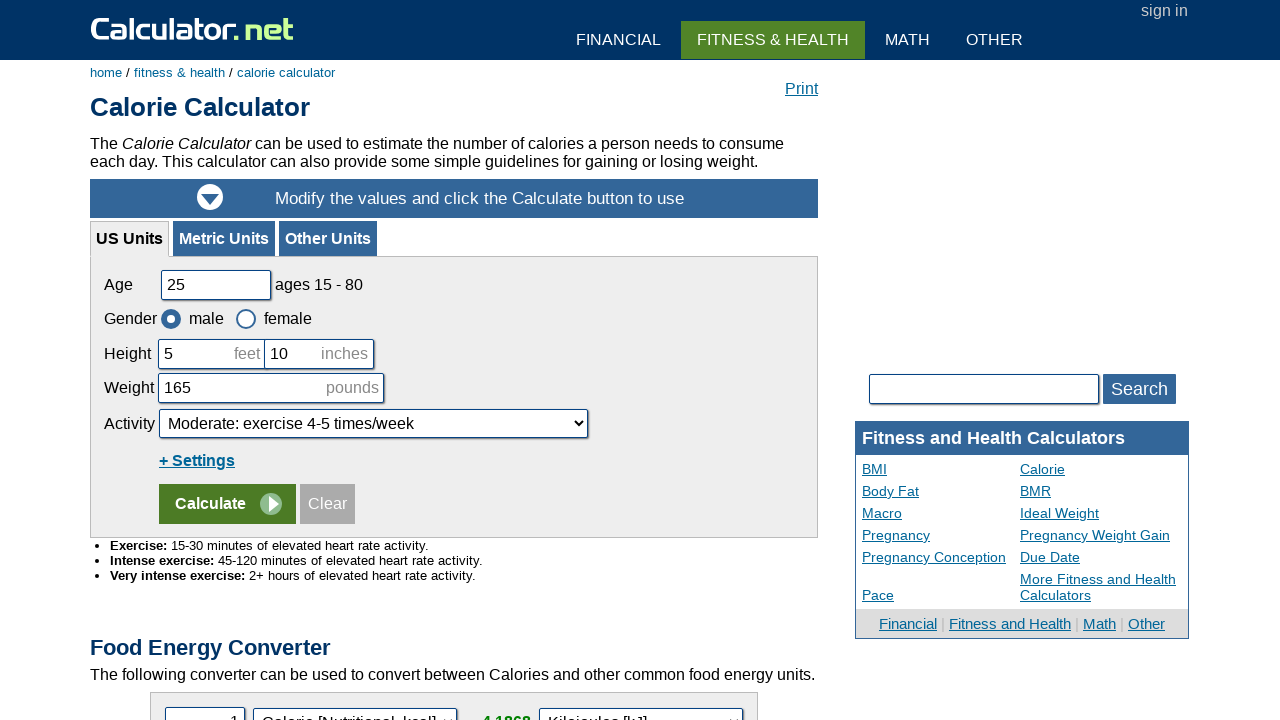